Verifies the presence of about section in footer

Starting URL: https://www.thesouledstore.com/

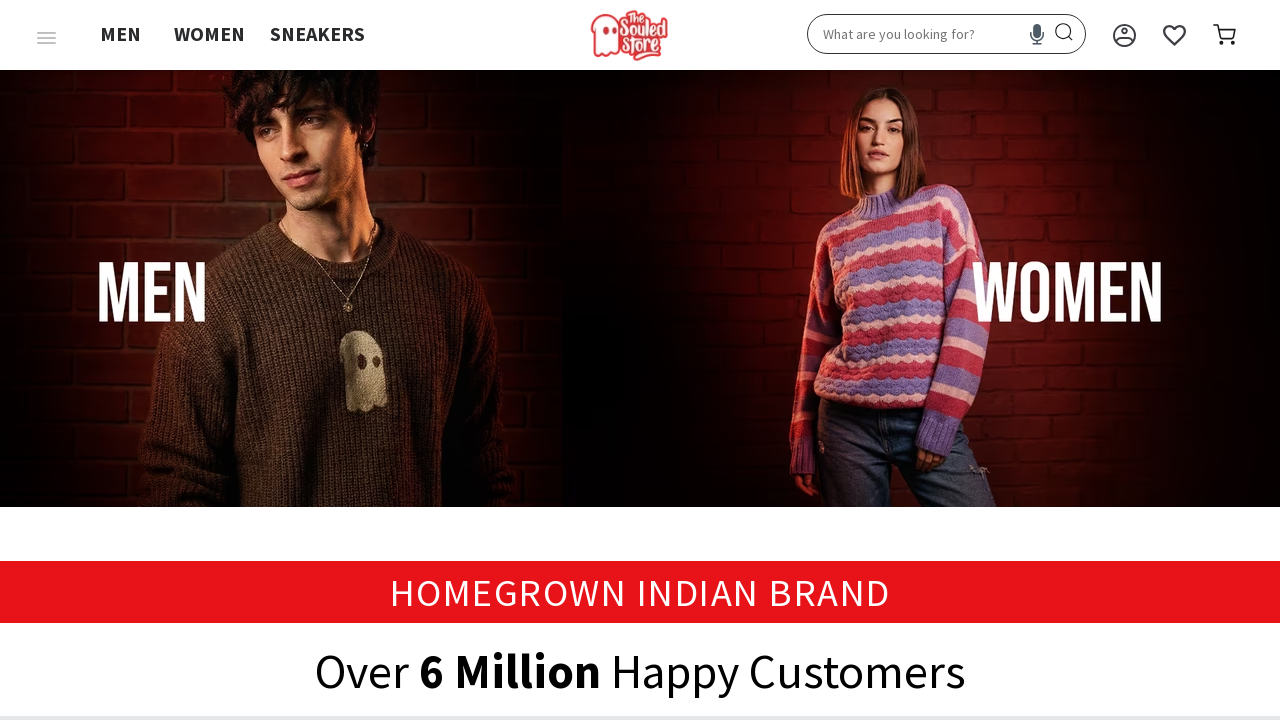

Footer element loaded on the page
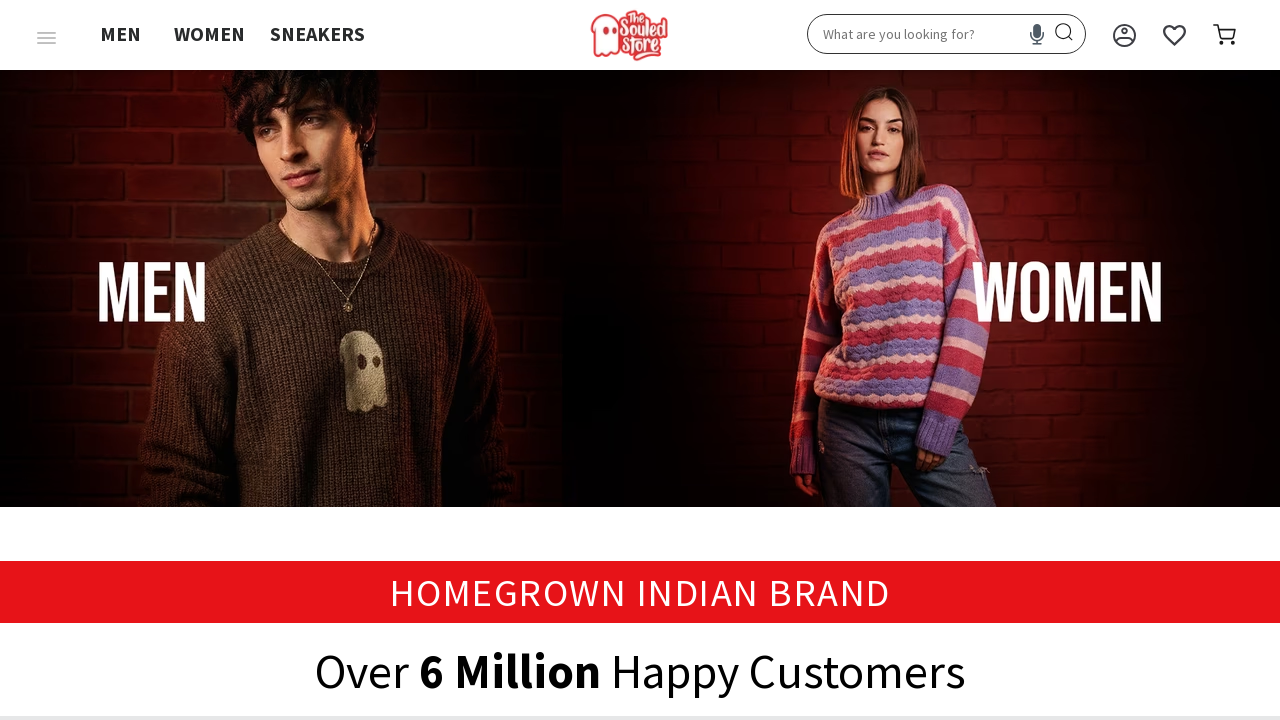

Footer links loaded within 5 seconds
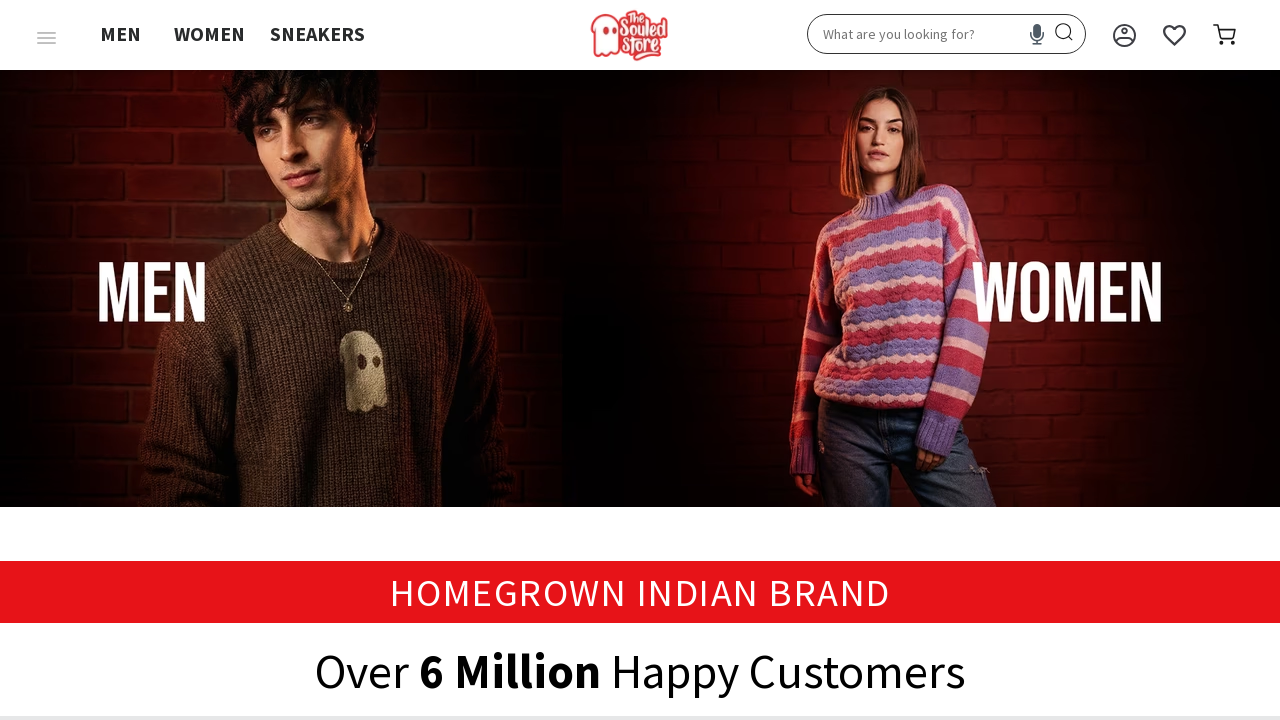

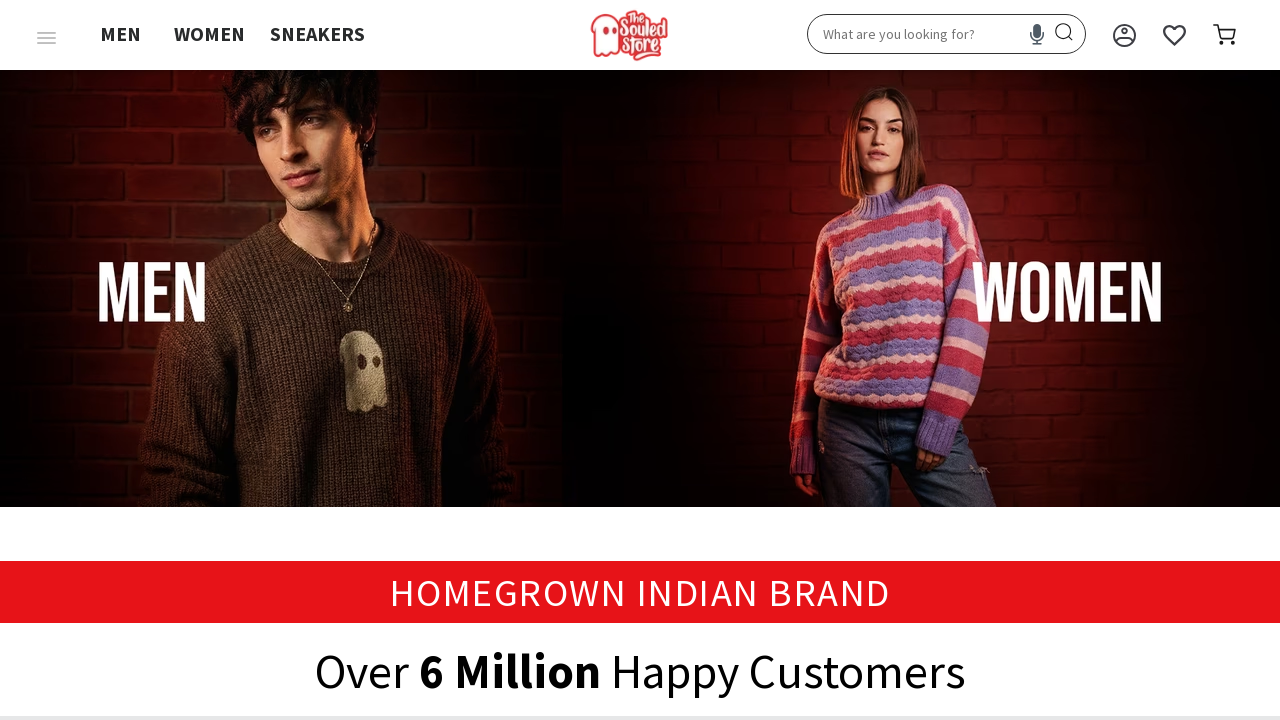